Tests A/B test opt-out by adding an opt-out cookie before navigating to the A/B test page, then verifying the test is disabled

Starting URL: http://the-internet.herokuapp.com

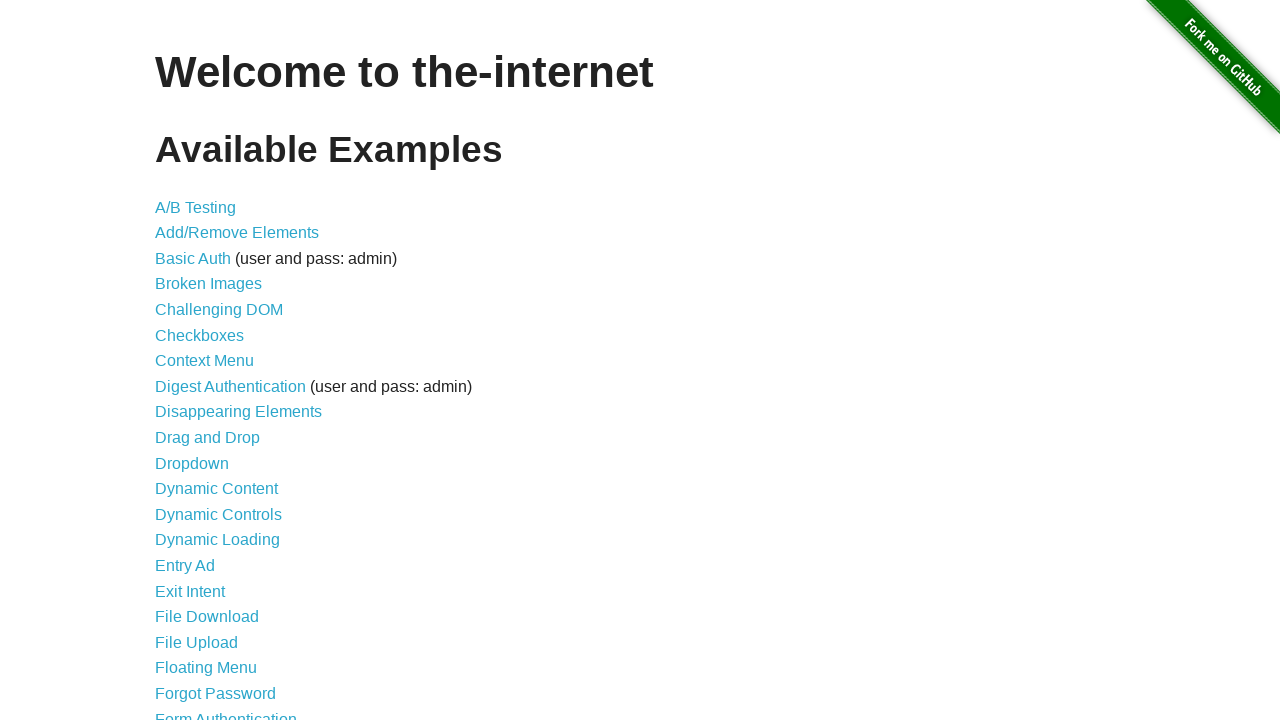

Added optimizelyOptOut cookie to opt out of A/B test
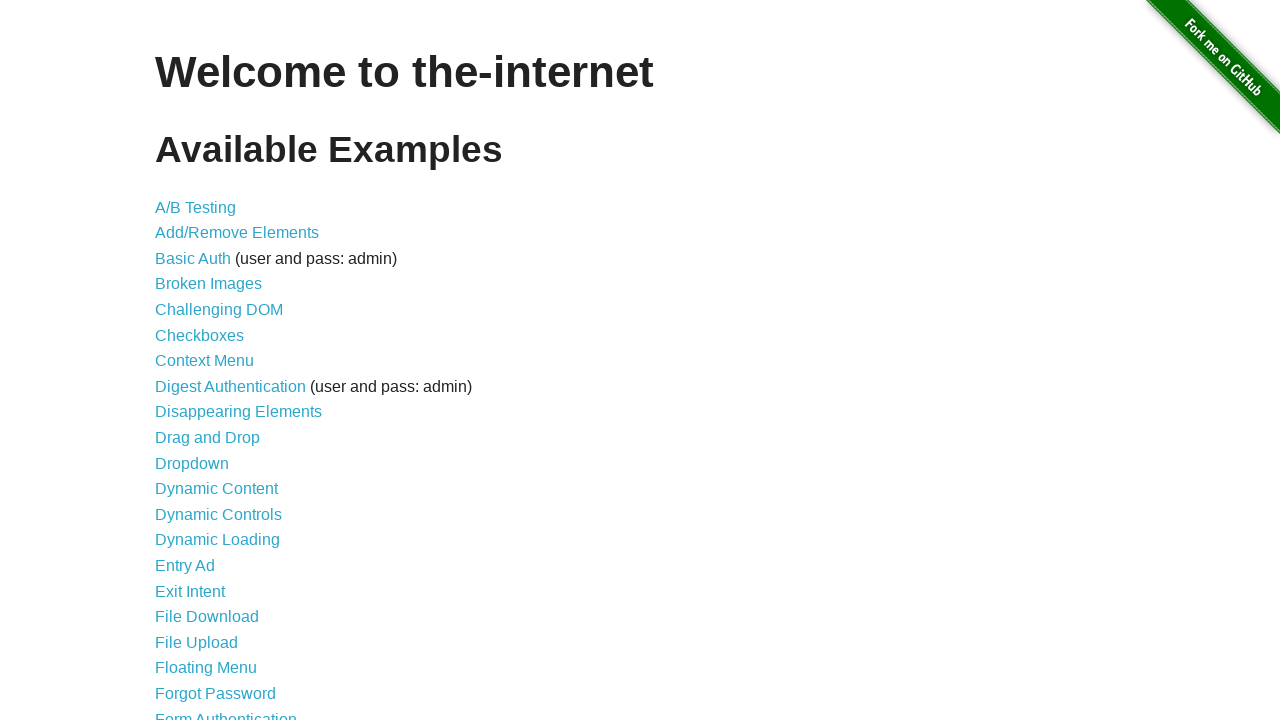

Navigated to A/B test page
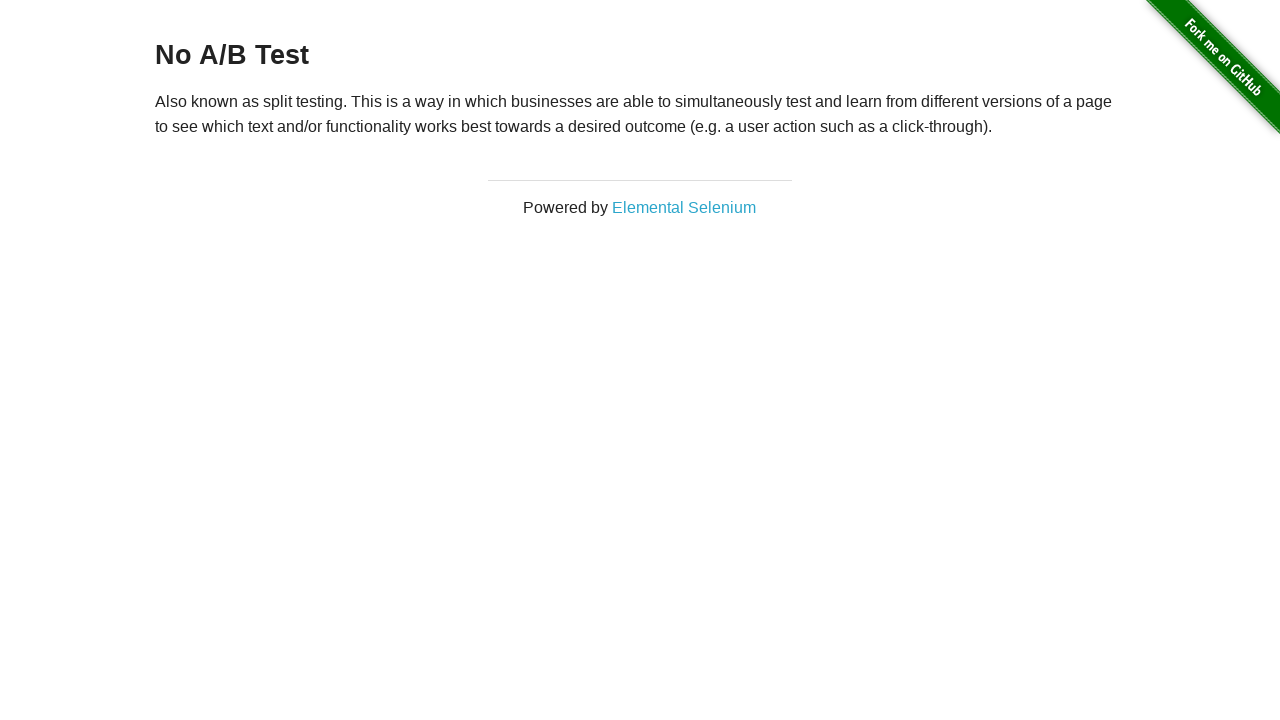

Waited for h3 heading to load
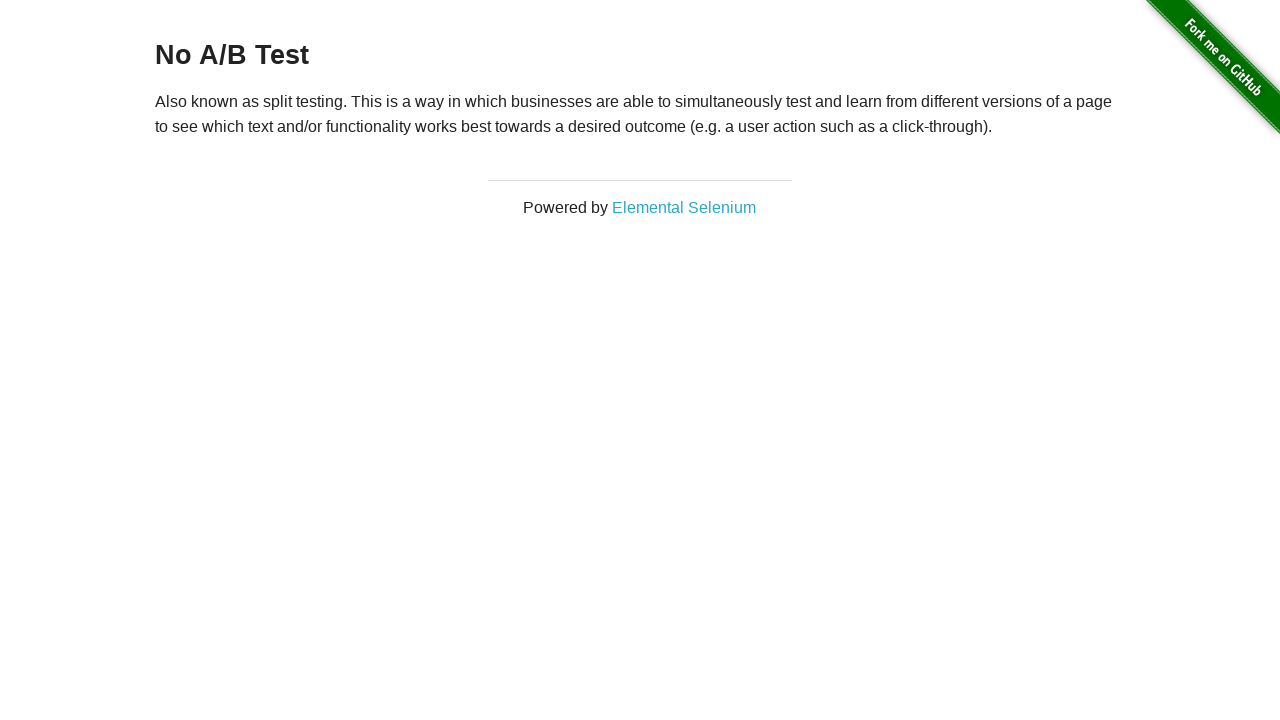

Retrieved heading text: 'No A/B Test'
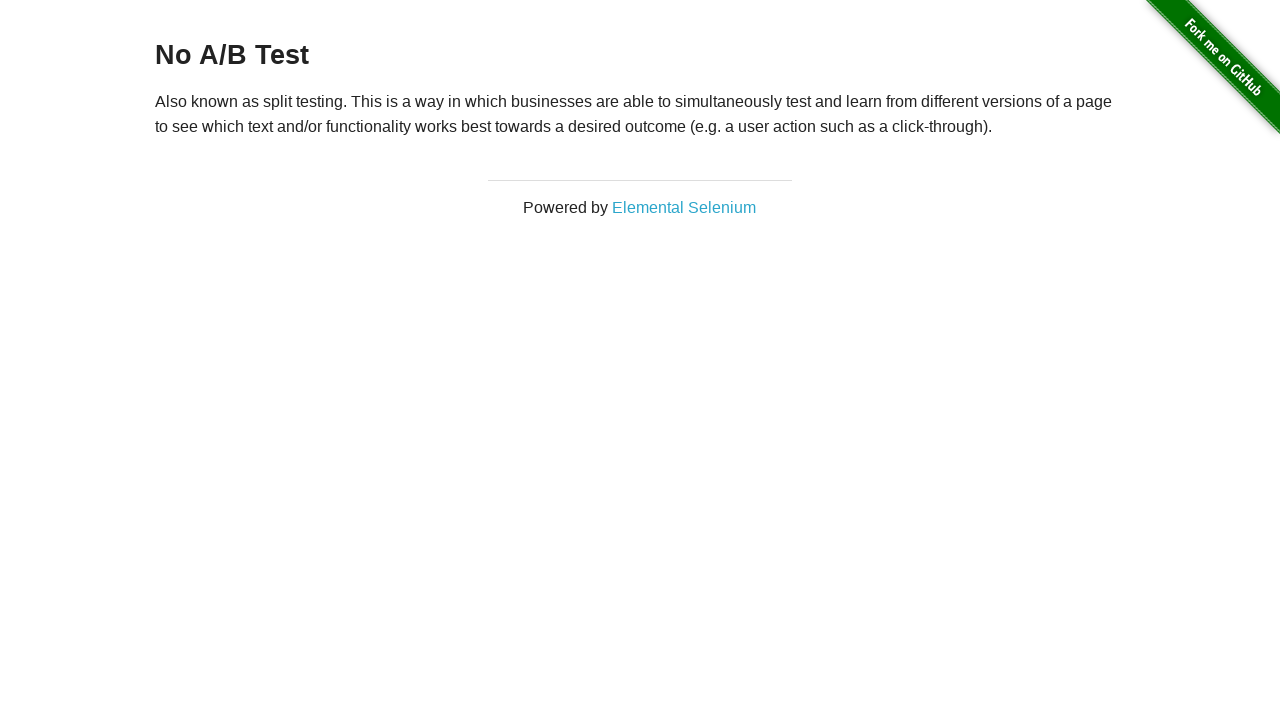

Verified that heading starts with 'No A/B Test' - opt-out is in effect
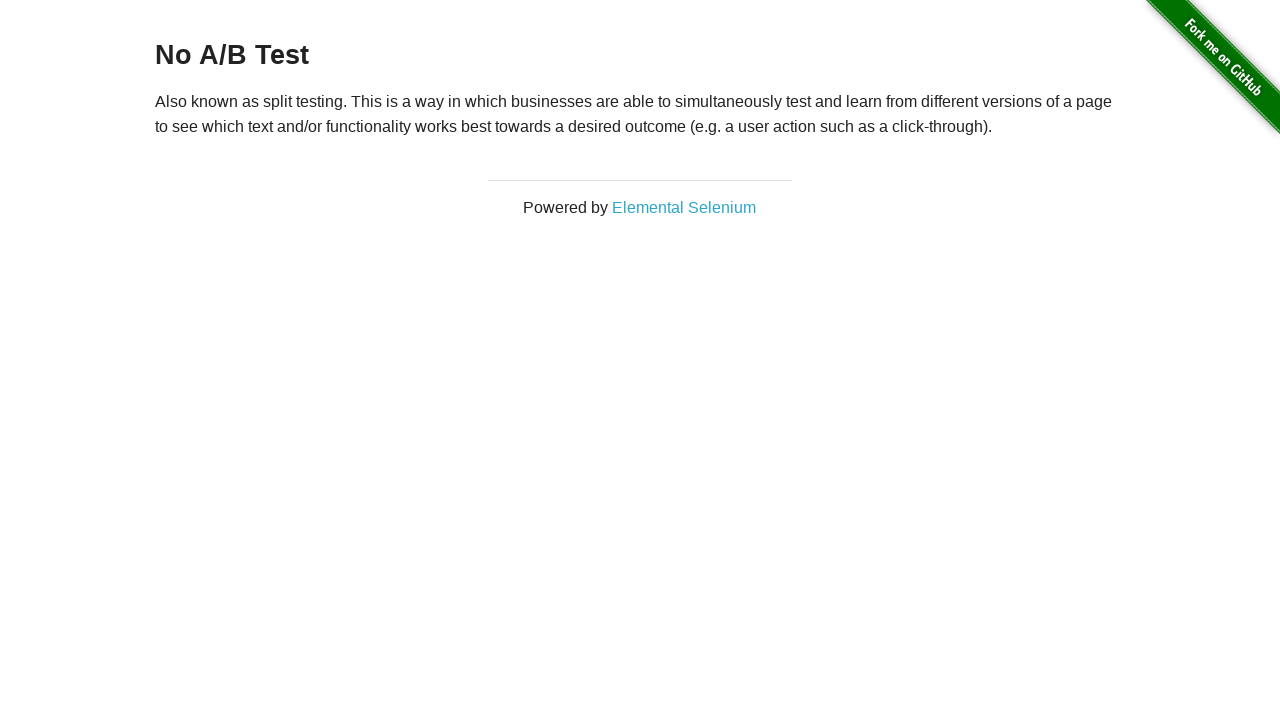

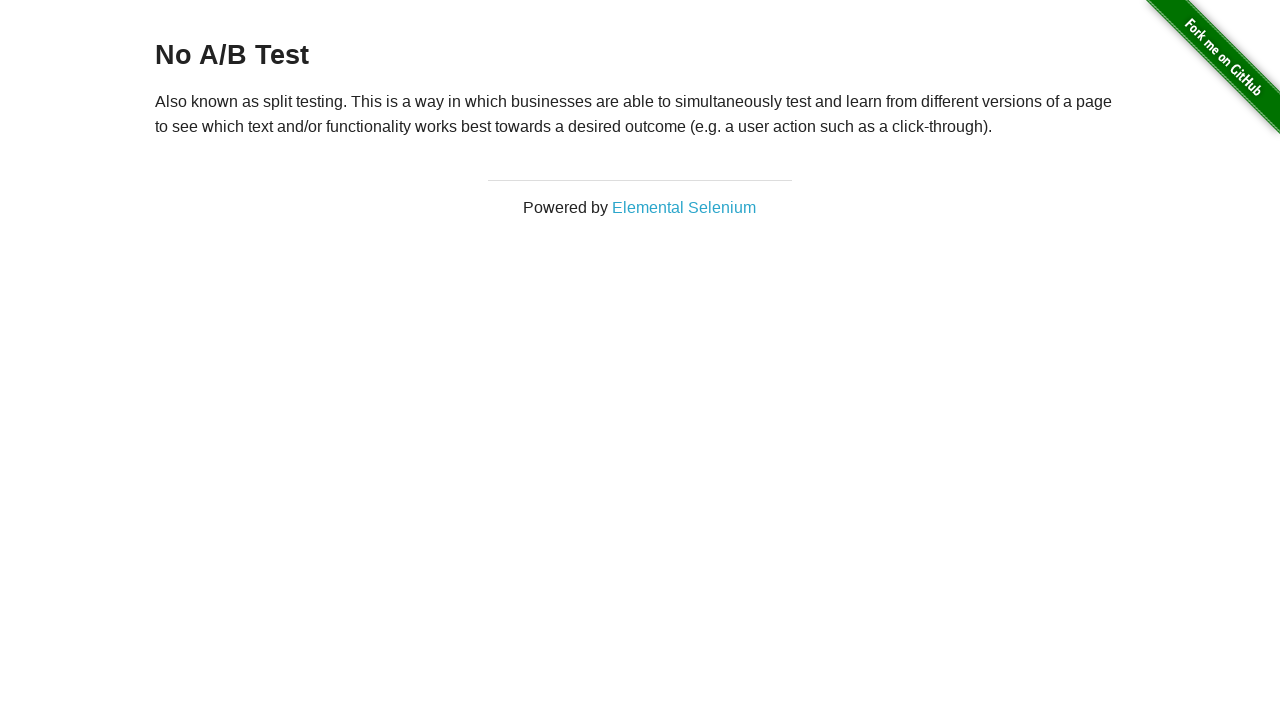